Tests JavaScript confirmation alert handling by clicking a button to trigger a confirmation dialog, accepting it, and verifying the result message displays on the page.

Starting URL: http://the-internet.herokuapp.com/javascript_alerts

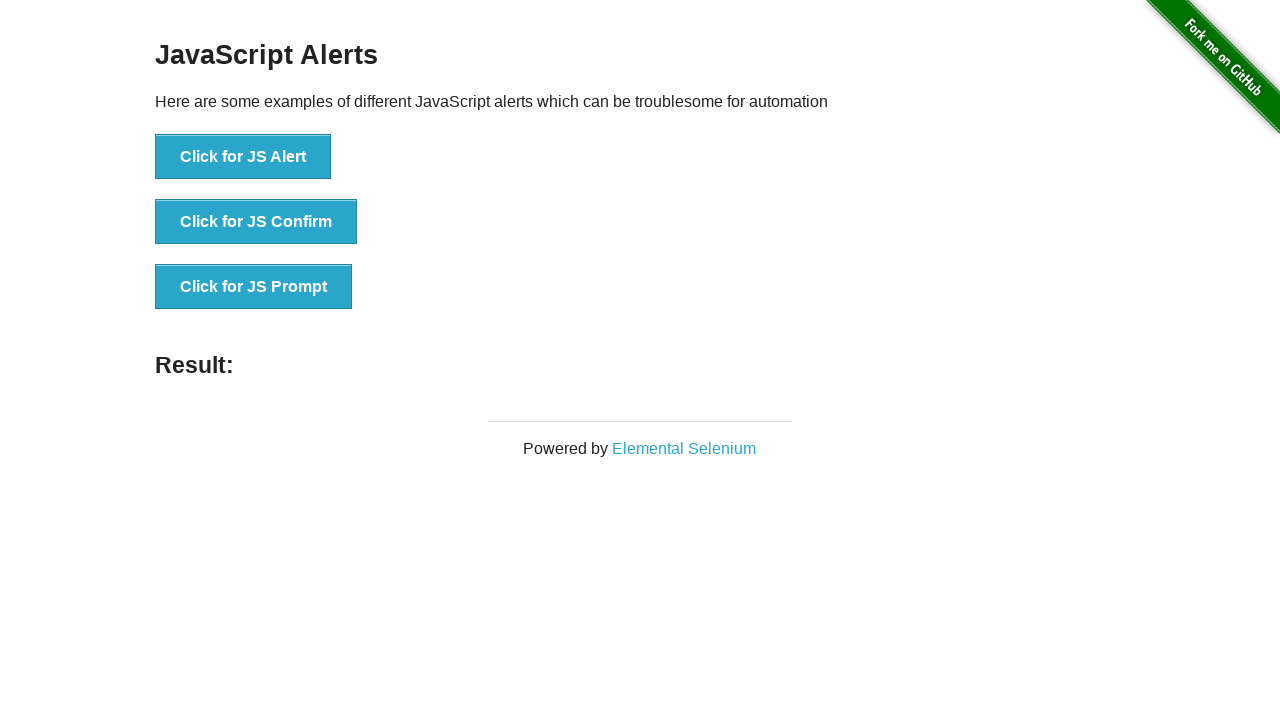

Clicked the second button to trigger JavaScript confirmation alert at (256, 222) on ul > li:nth-child(2) > button
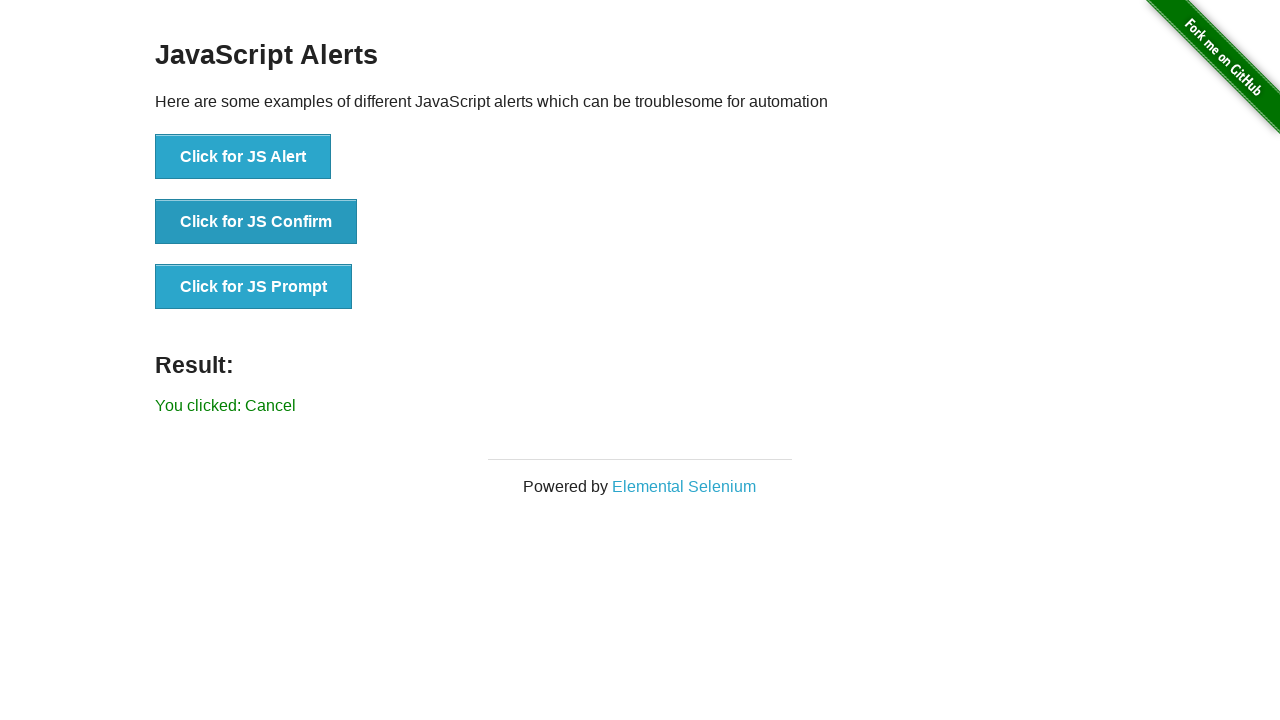

Set up dialog handler to accept confirmation dialogs
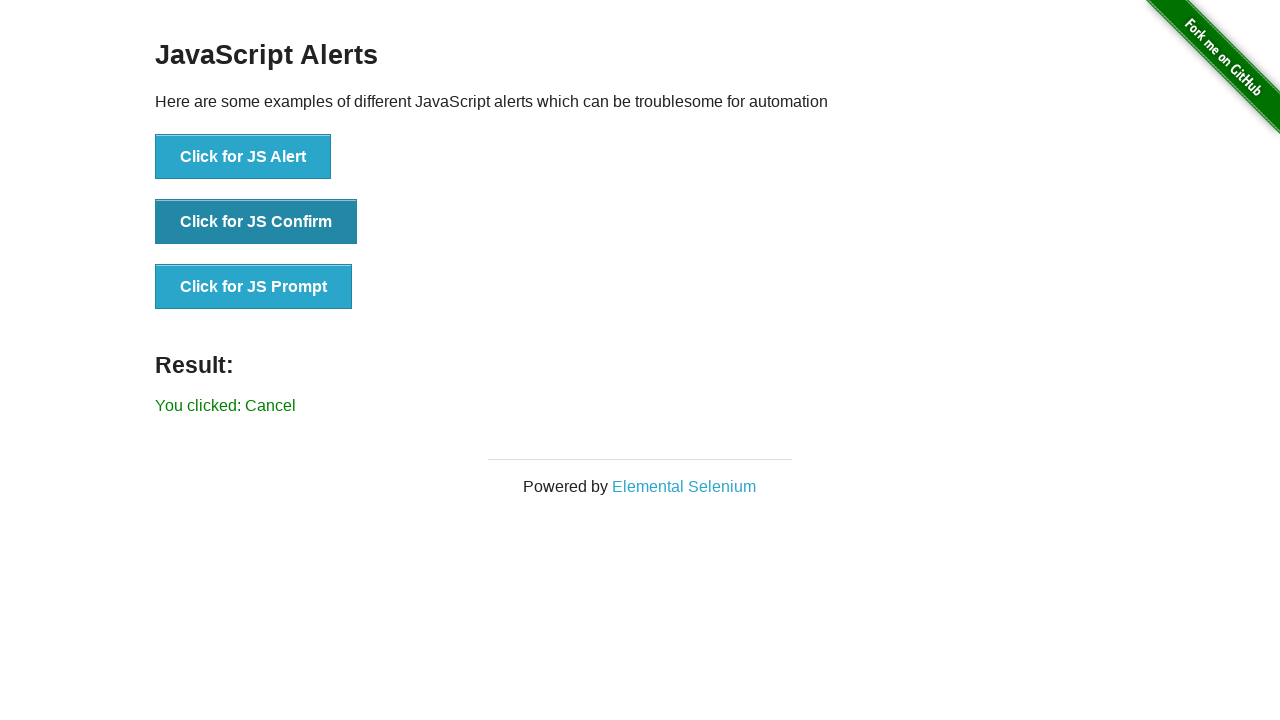

Clicked the second button again to trigger confirmation dialog with handler active at (256, 222) on ul > li:nth-child(2) > button
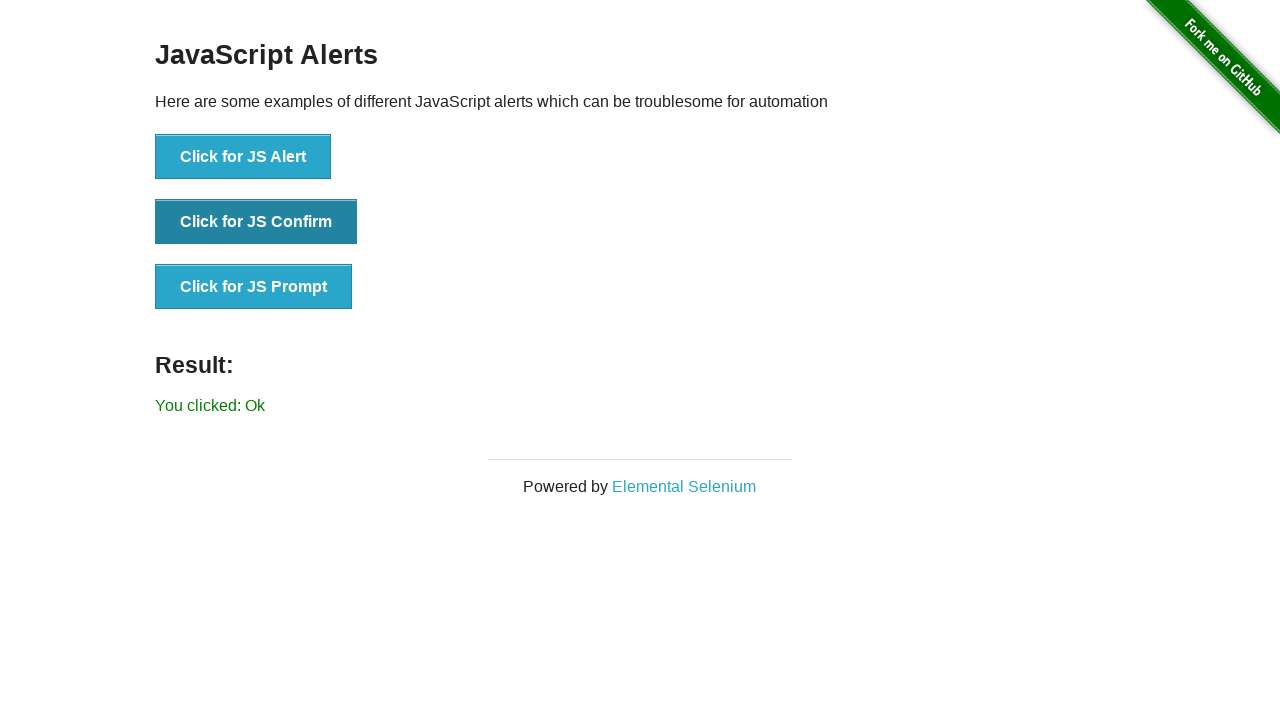

Result message element loaded on page
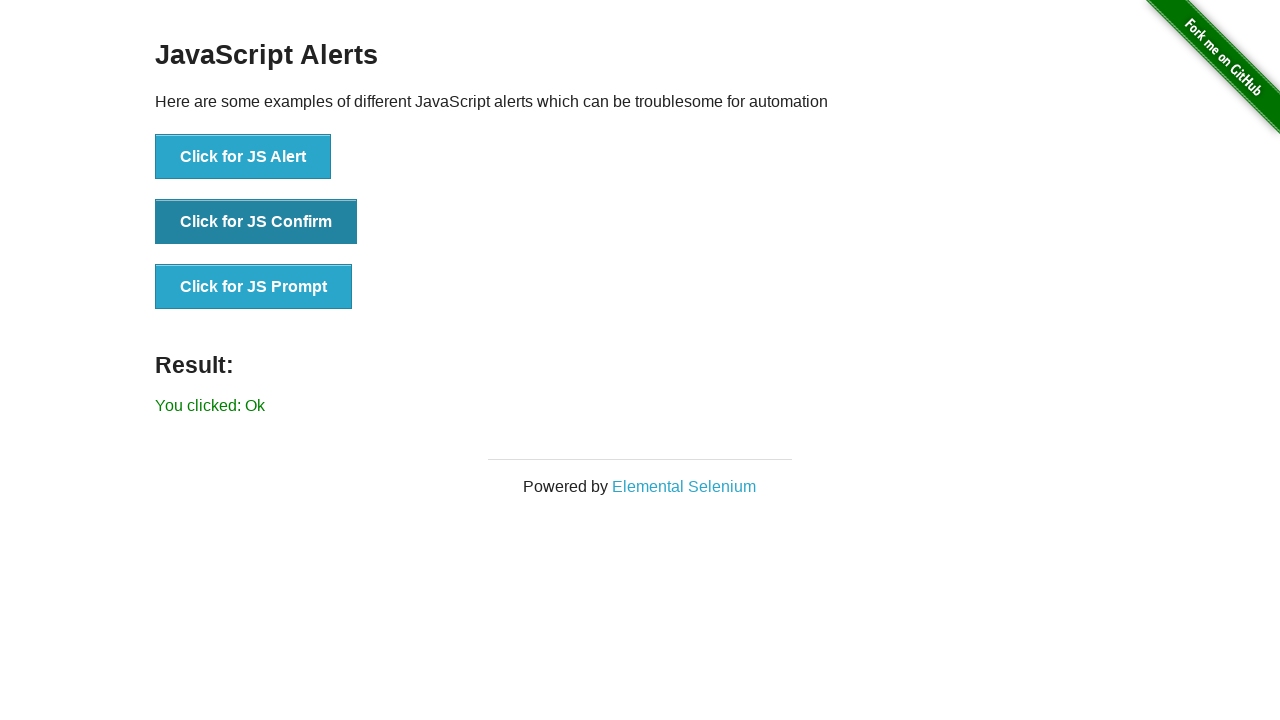

Retrieved result text from page
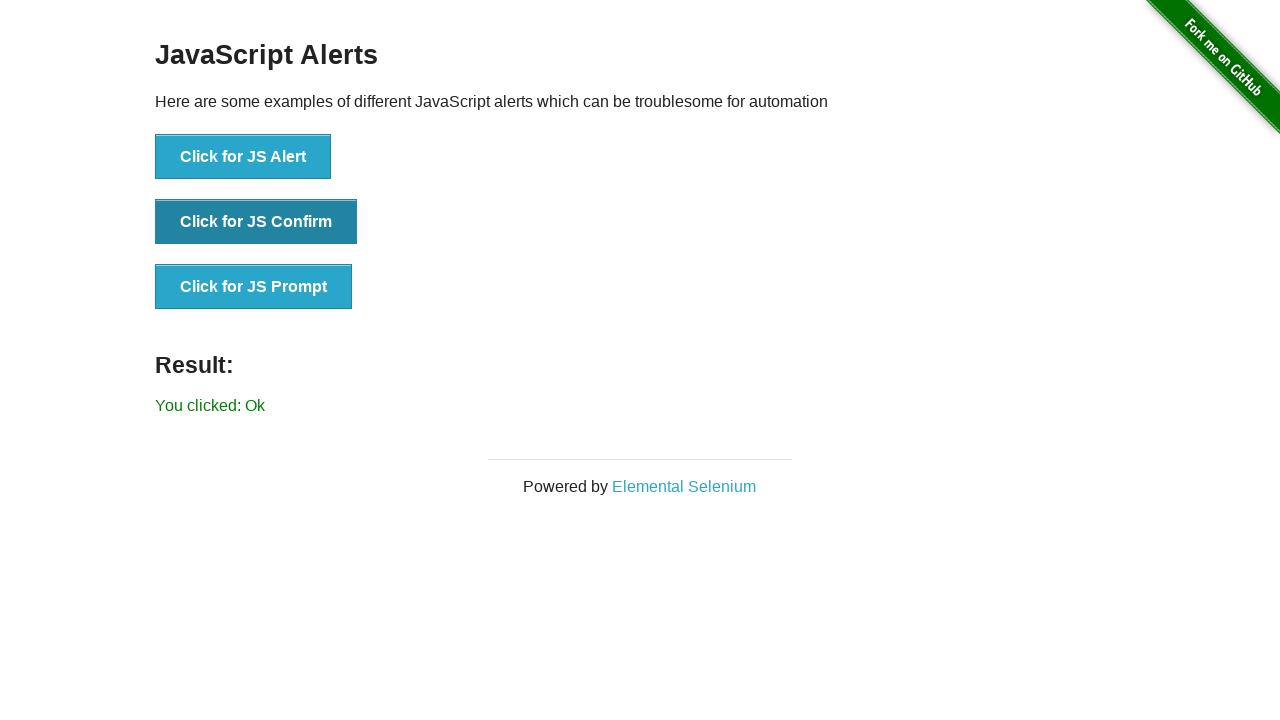

Verified result text matches expected value 'You clicked: Ok'
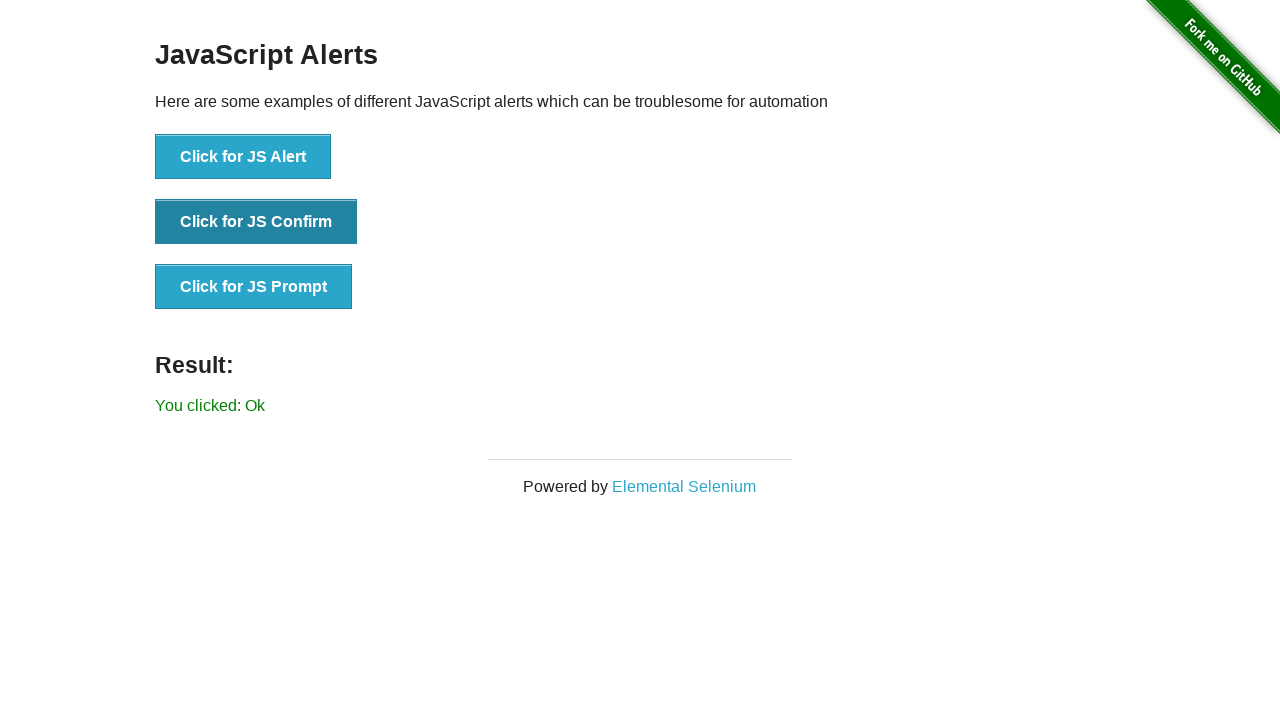

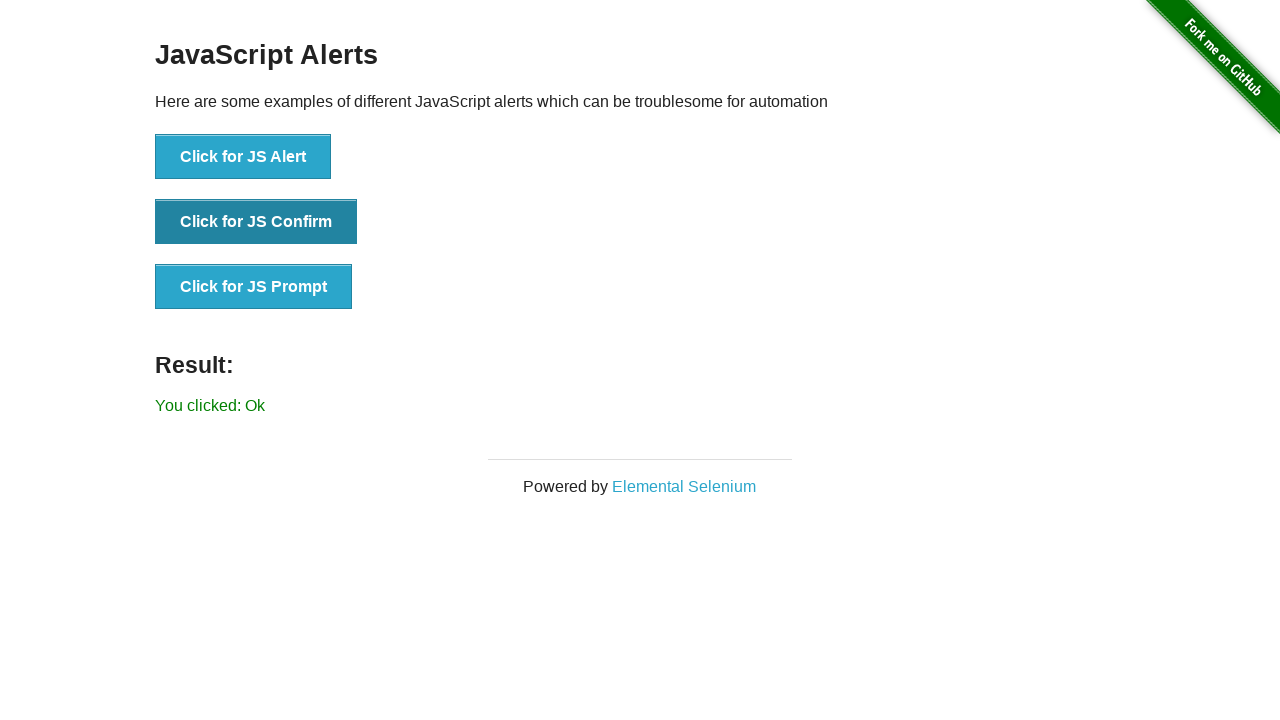